Navigates to a test automation practice site and verifies that a web table (BookTable) is present and contains rows and columns with data.

Starting URL: https://testautomationpractice.blogspot.com/

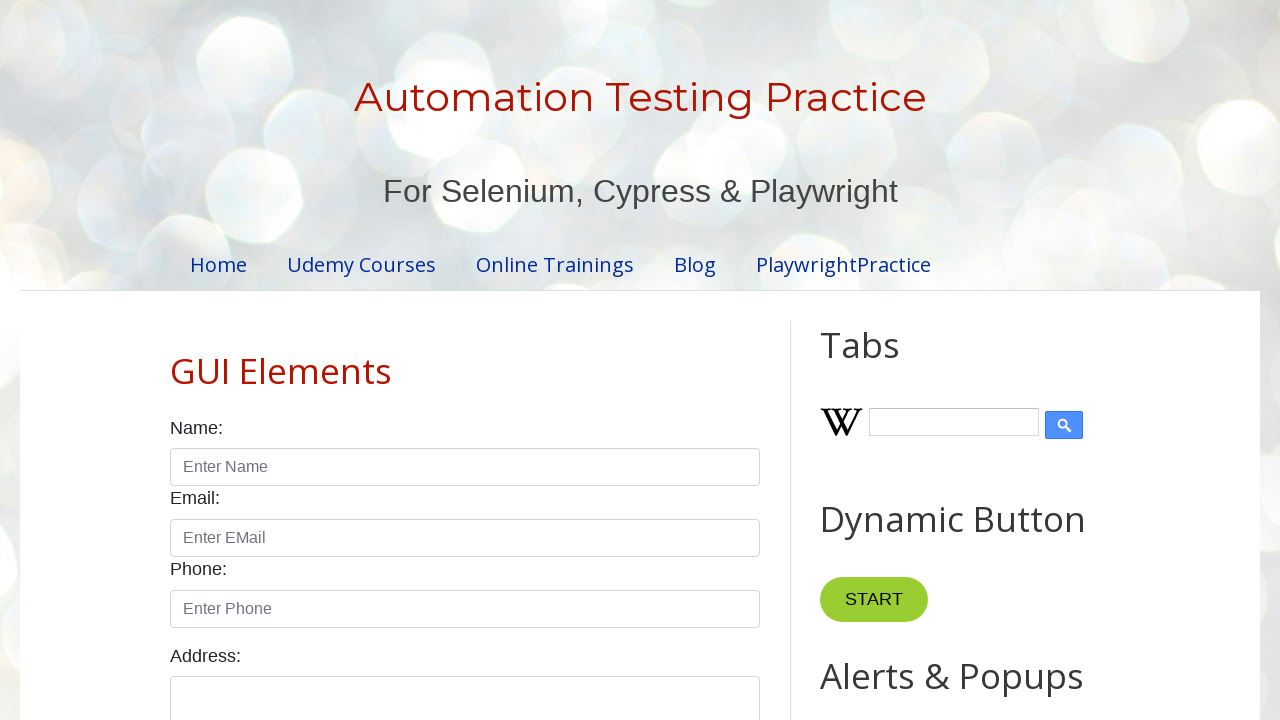

Navigated to test automation practice site
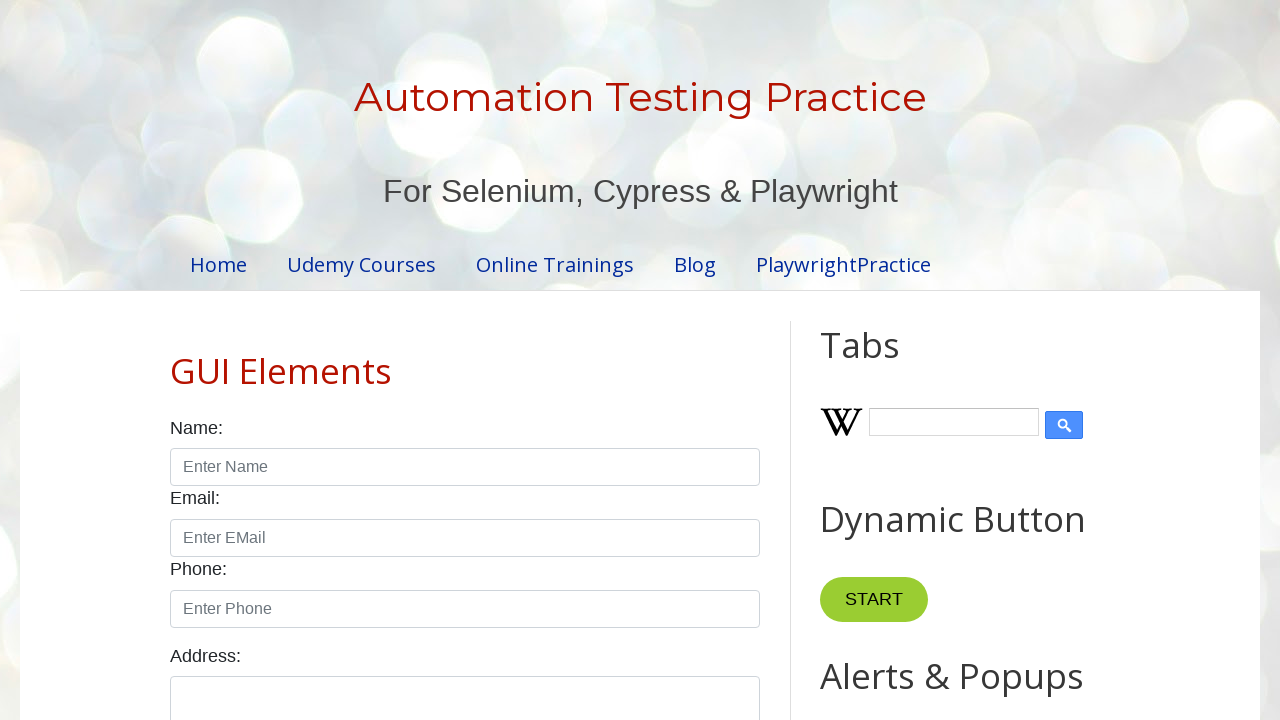

BookTable element is present on the page
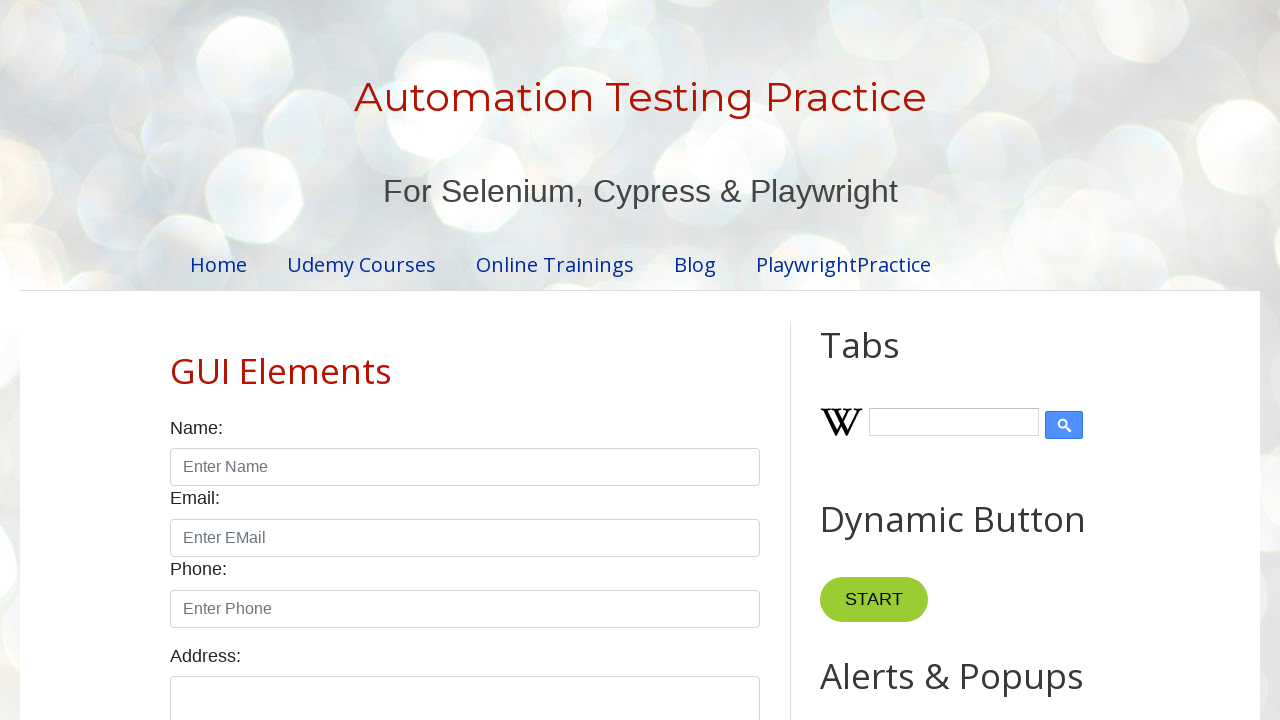

Table rows are loaded in BookTable
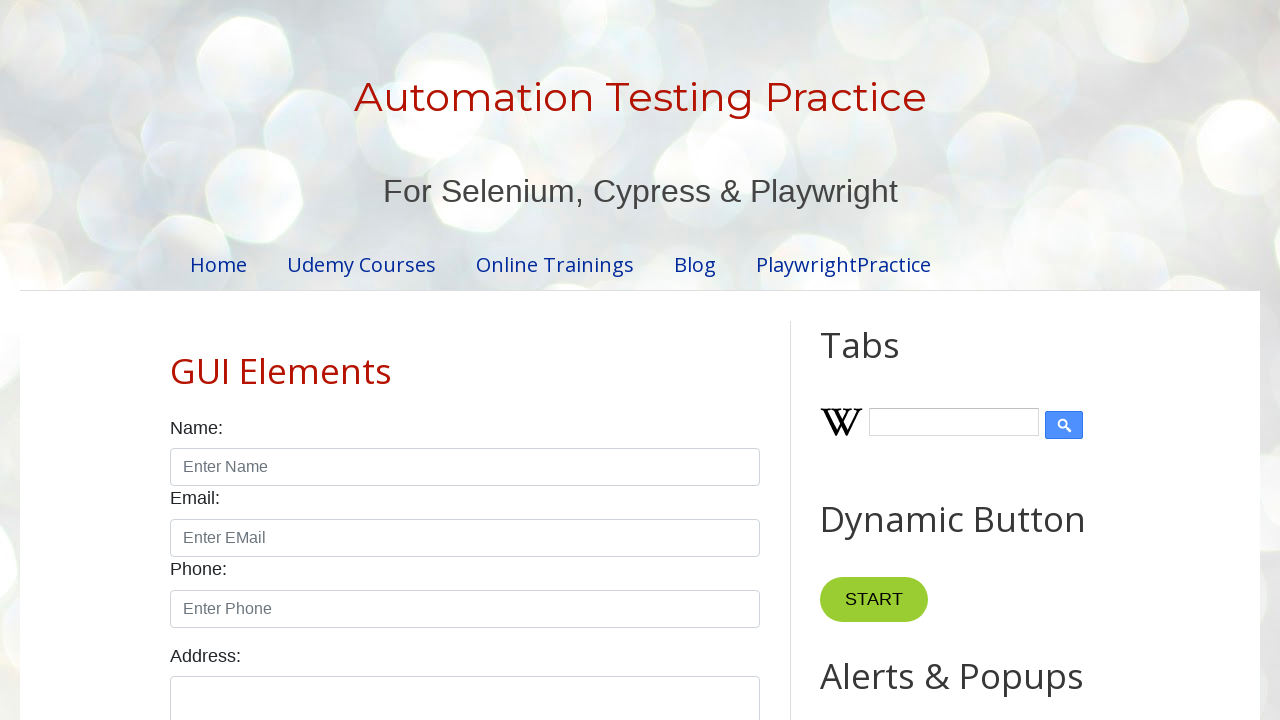

Table header row with columns is present
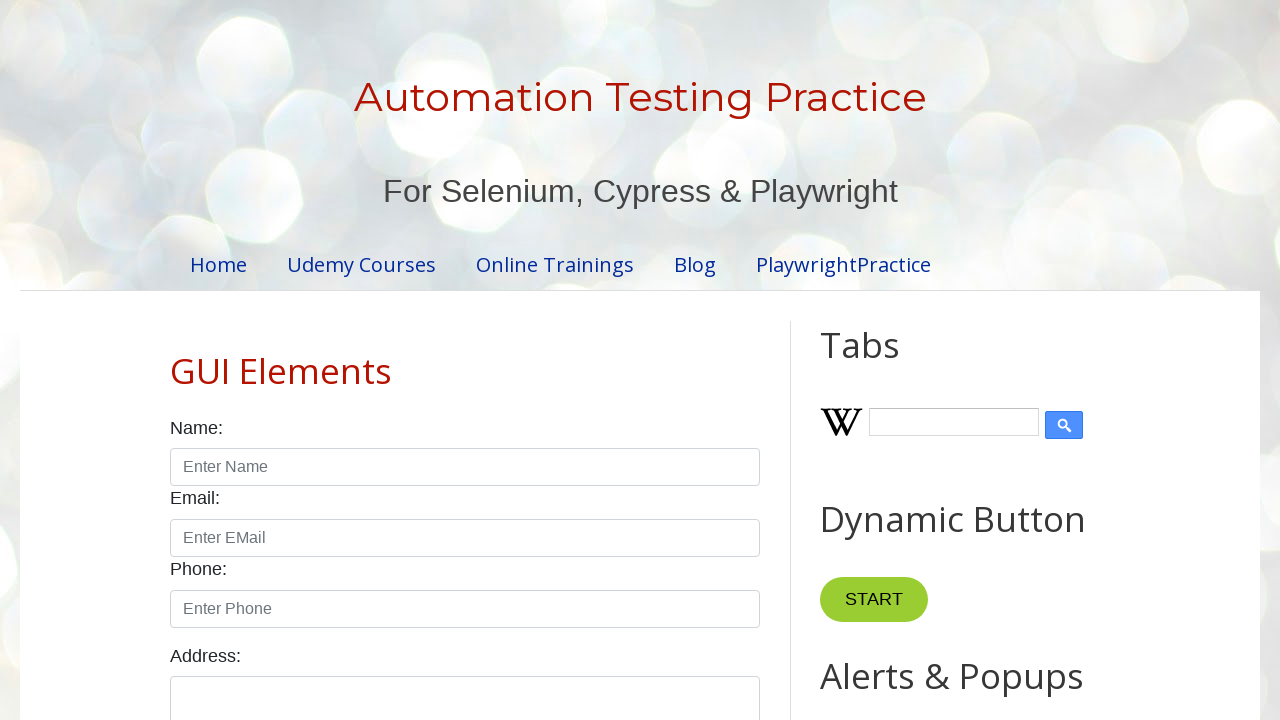

Table contains data rows with table cells
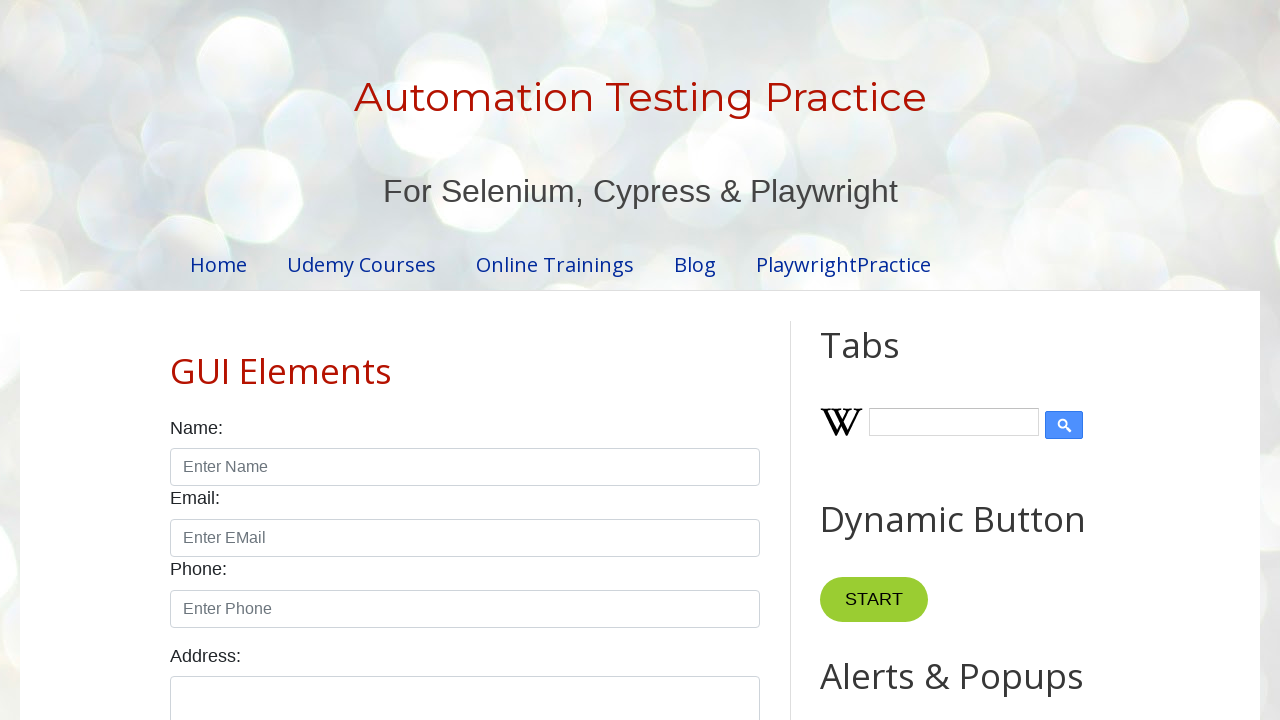

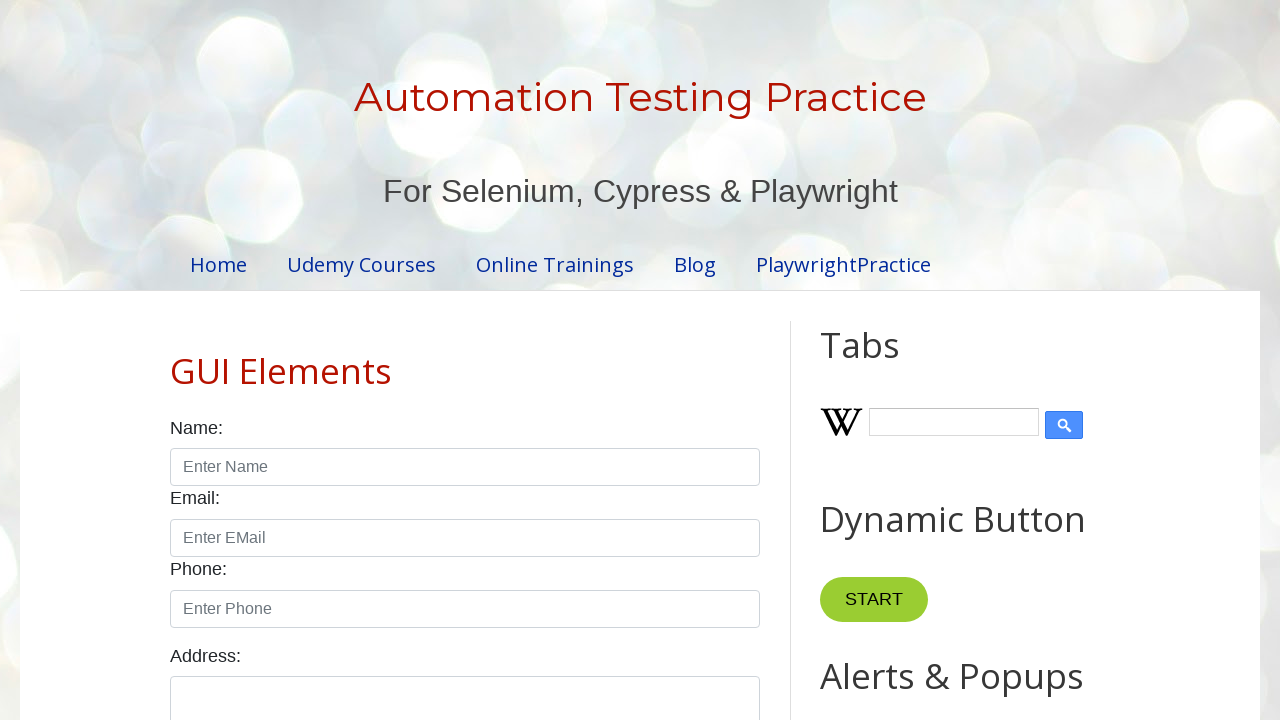